Tests the menu display functionality by navigating to the restaurant homepage, clicking on the Menu section, and verifying that menu items are displayed

Starting URL: https://cbarnc.github.io/Group3-repo-projects/

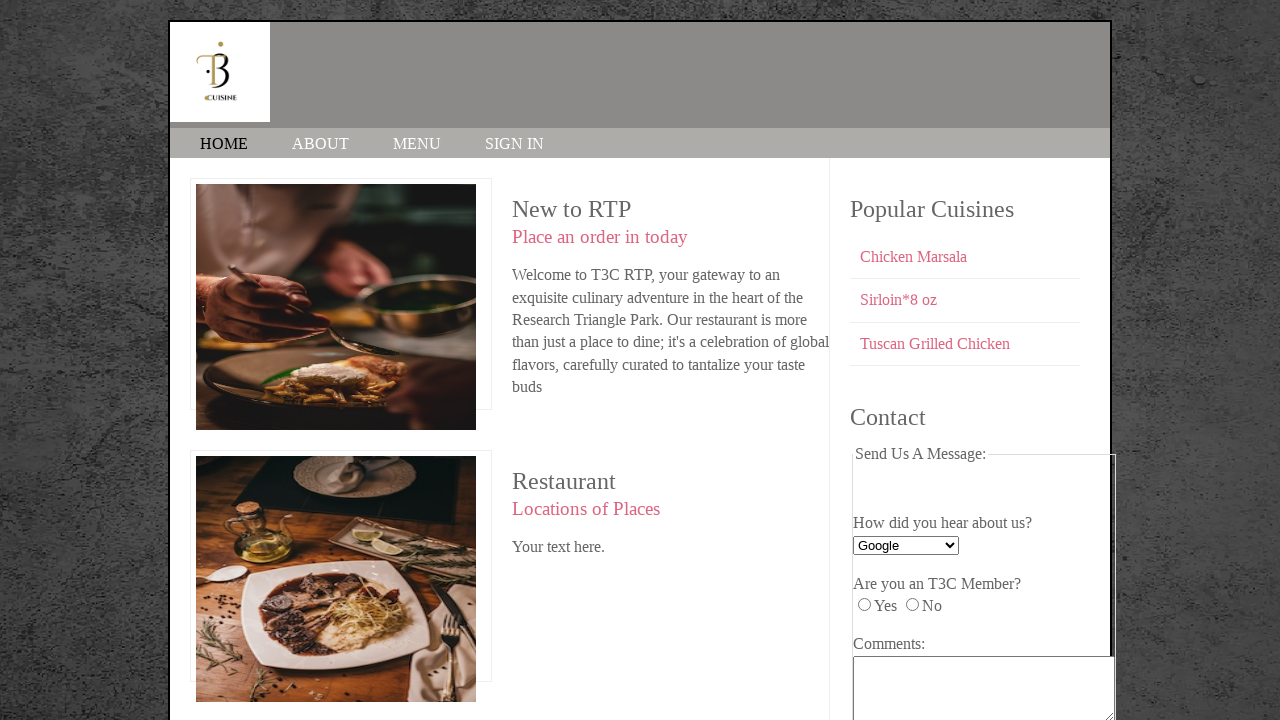

Clicked on the Menu section link at (417, 144) on text=MENU
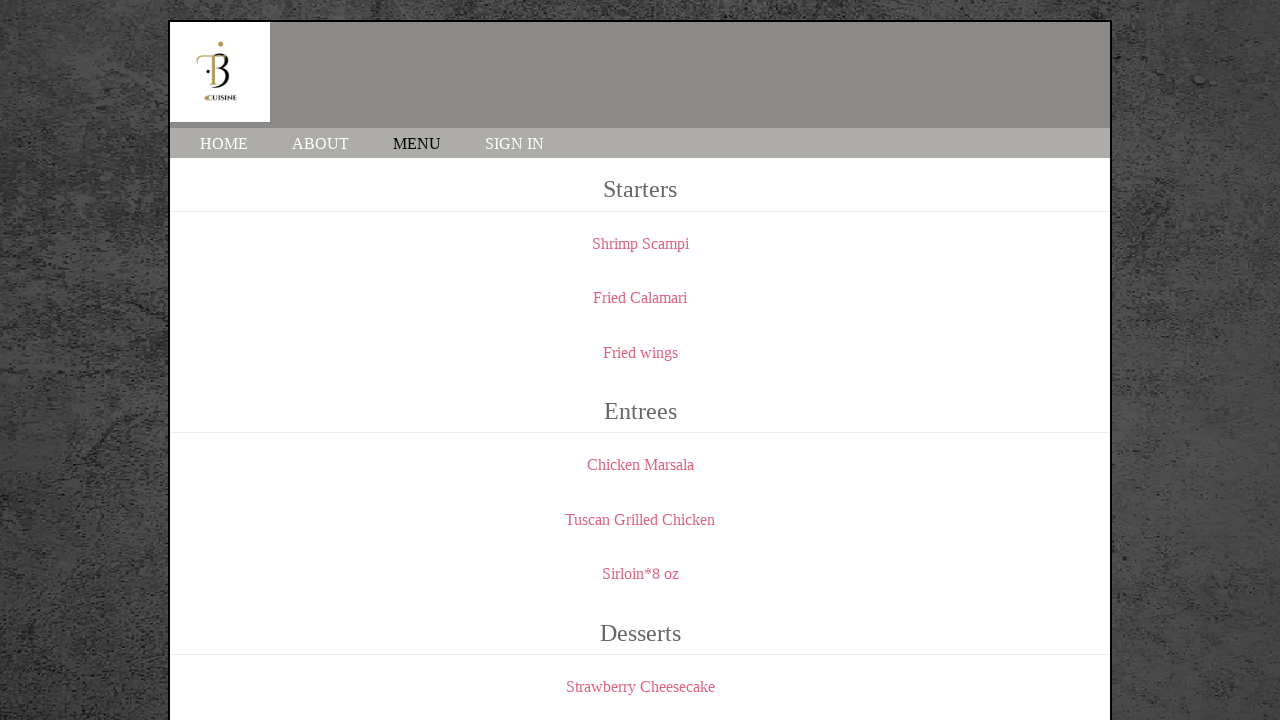

Menu elements loaded and verified
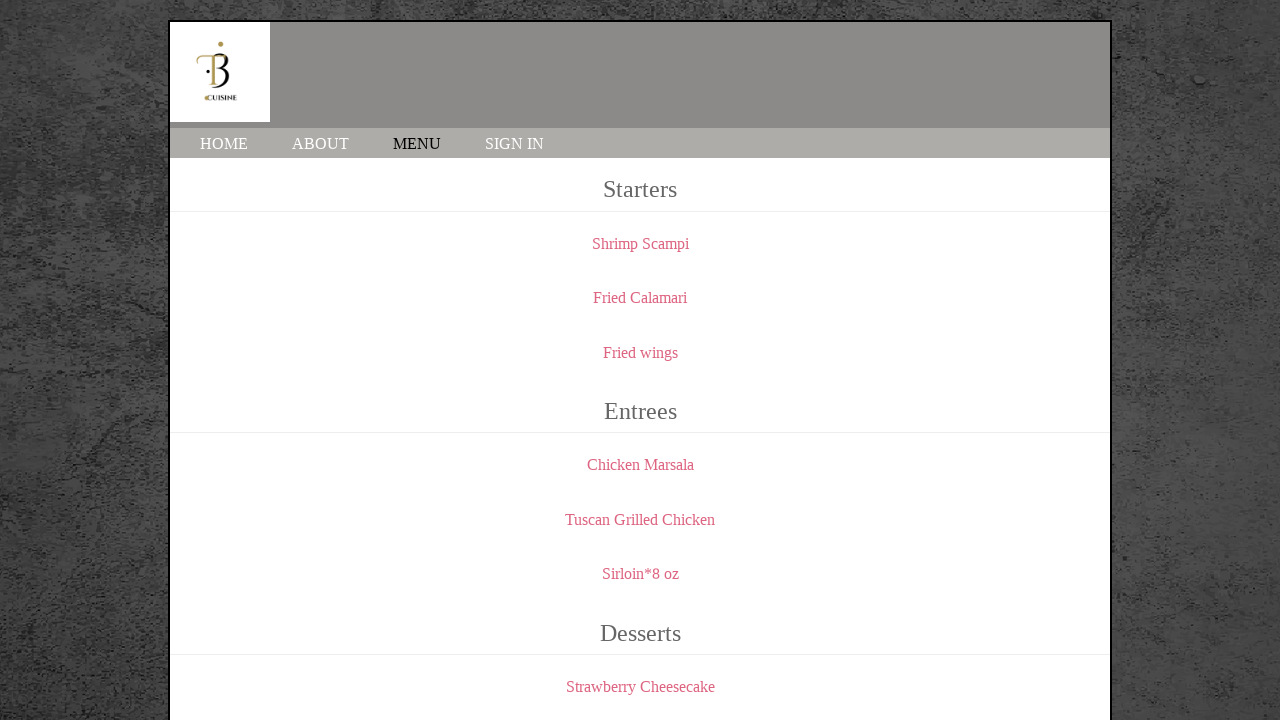

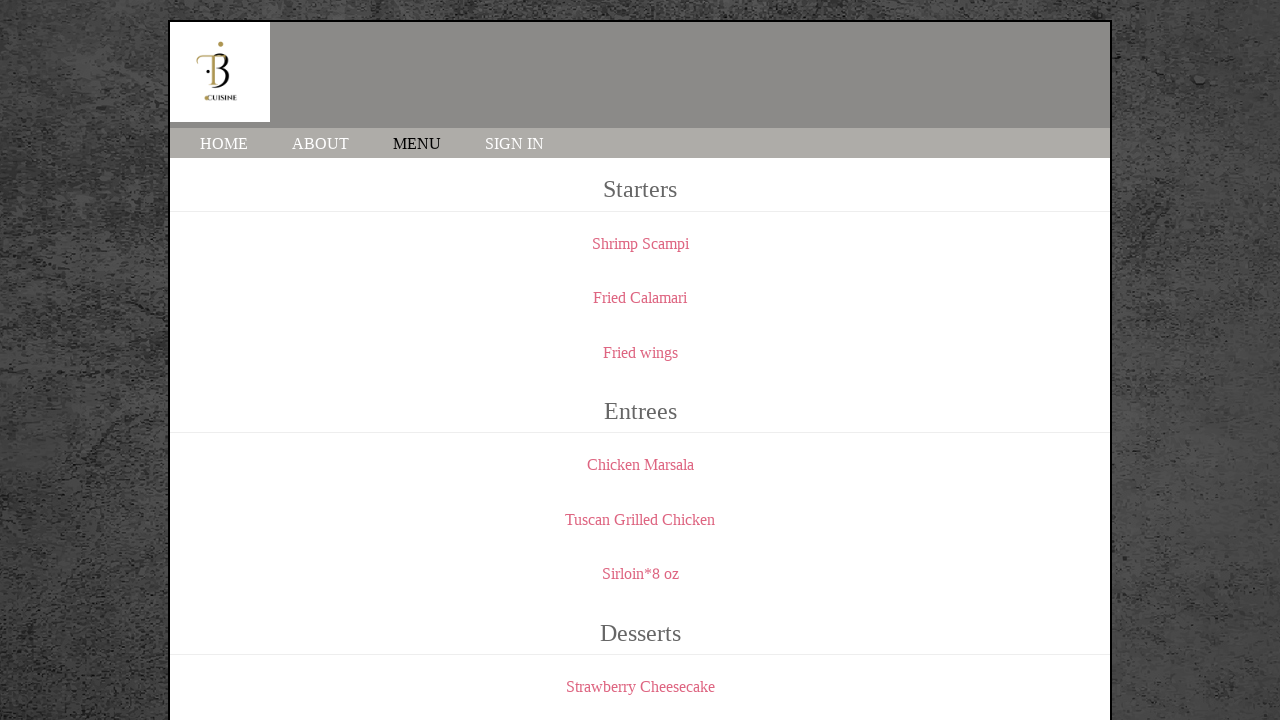